Tests that clicking Clear completed removes all completed todo items

Starting URL: https://demo.playwright.dev/todomvc

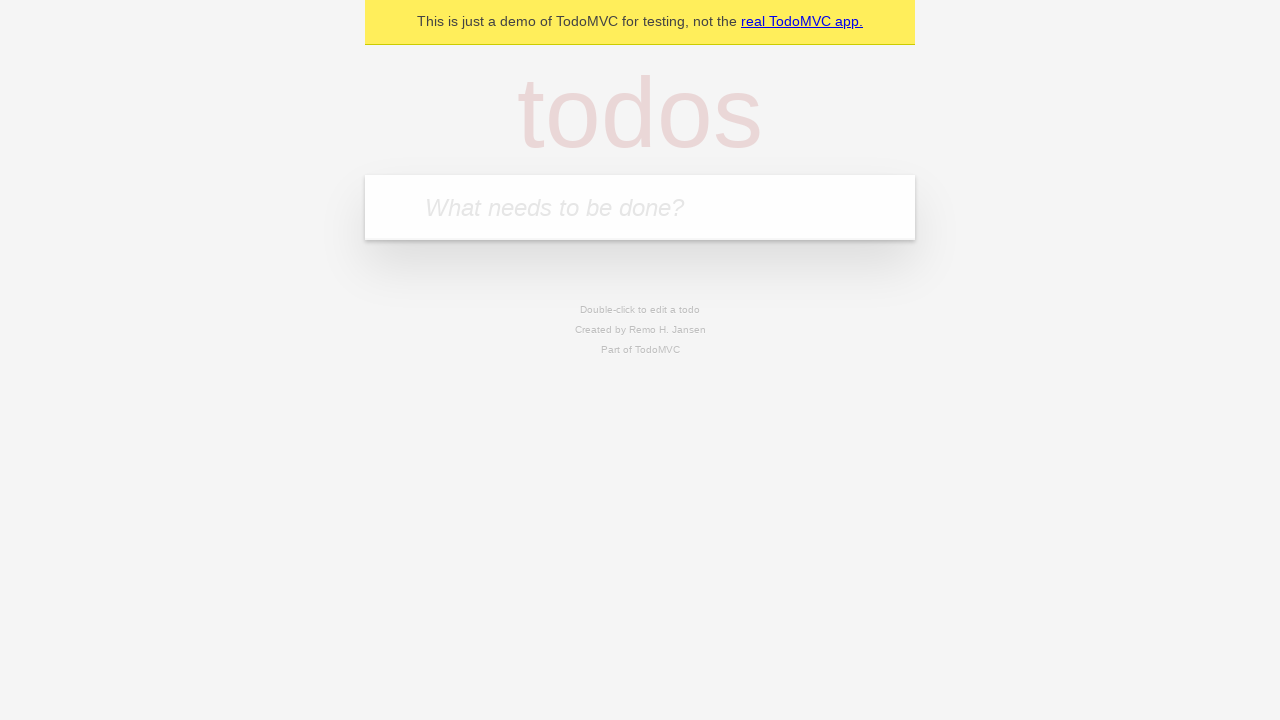

Filled todo input with 'buy some cheese' on internal:attr=[placeholder="What needs to be done?"i]
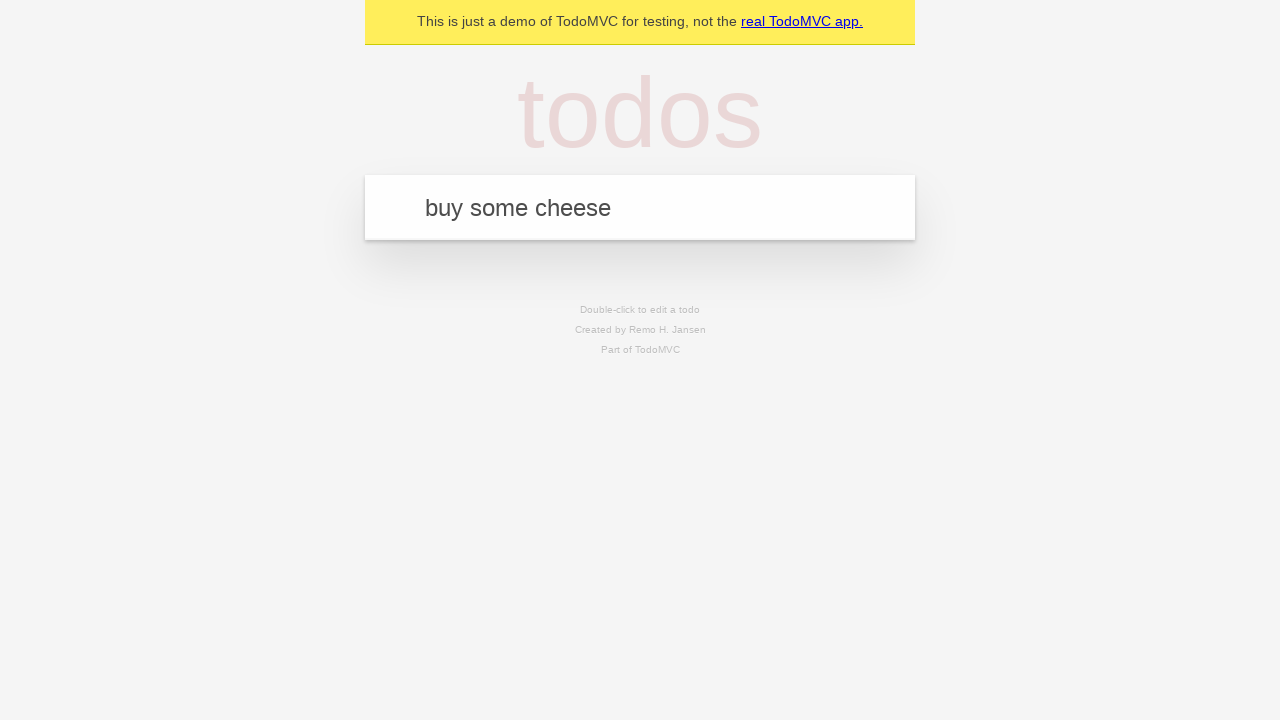

Pressed Enter to create todo 'buy some cheese' on internal:attr=[placeholder="What needs to be done?"i]
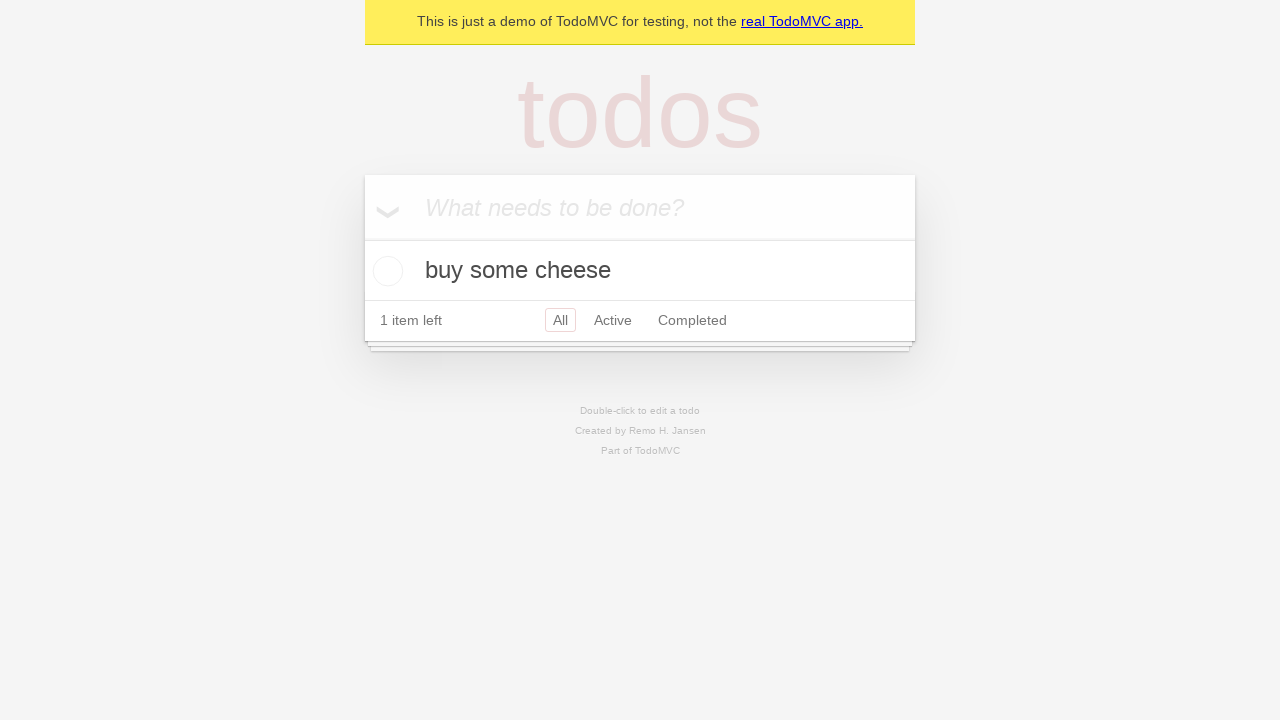

Filled todo input with 'feed the cat' on internal:attr=[placeholder="What needs to be done?"i]
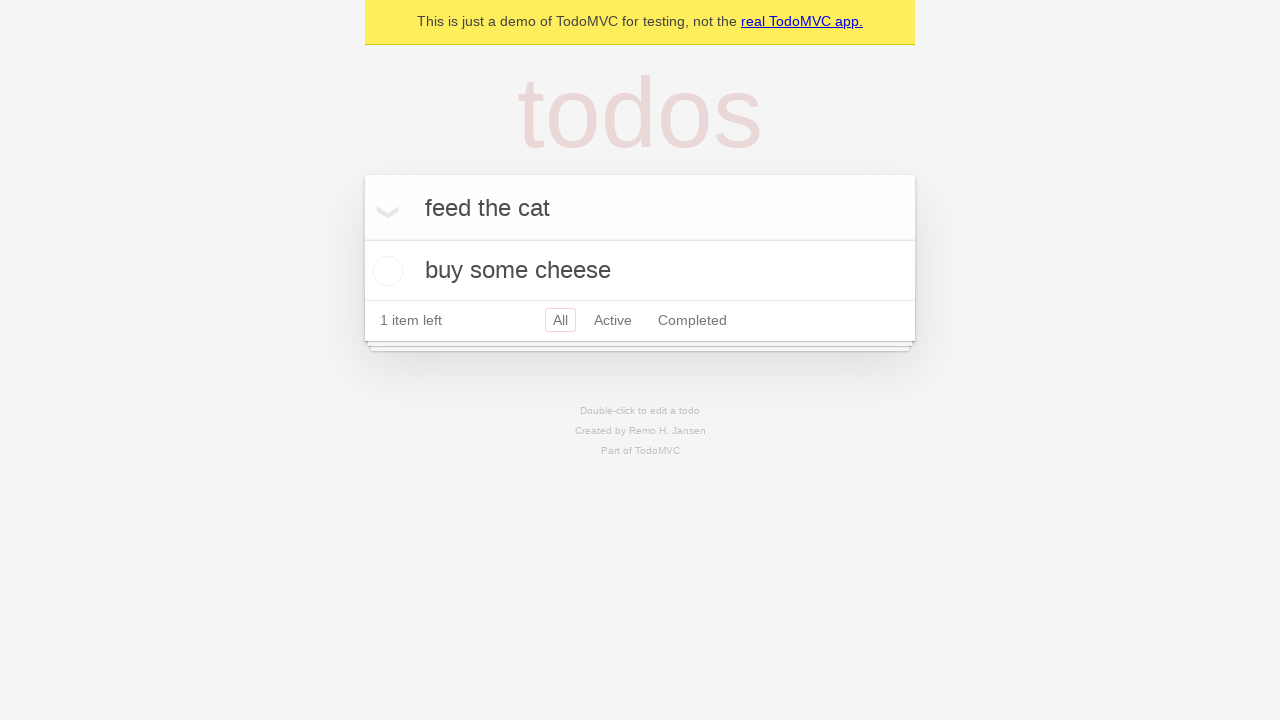

Pressed Enter to create todo 'feed the cat' on internal:attr=[placeholder="What needs to be done?"i]
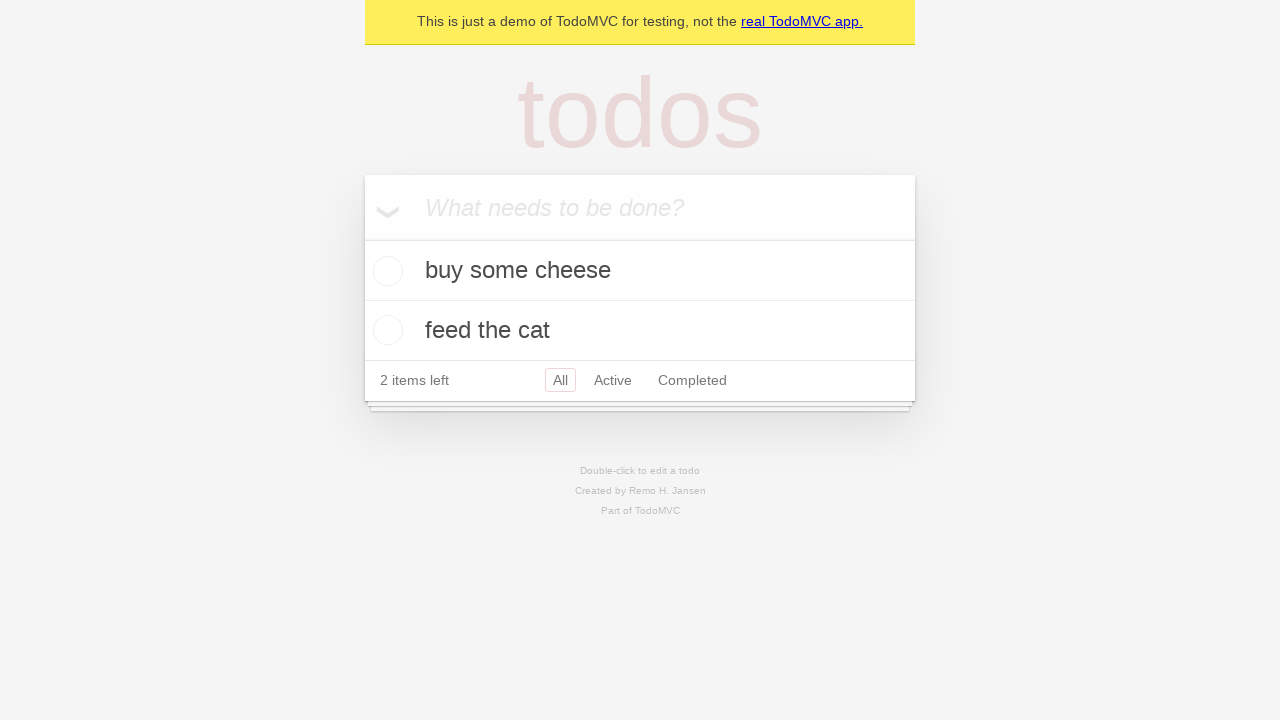

Filled todo input with 'book a doctors appointment' on internal:attr=[placeholder="What needs to be done?"i]
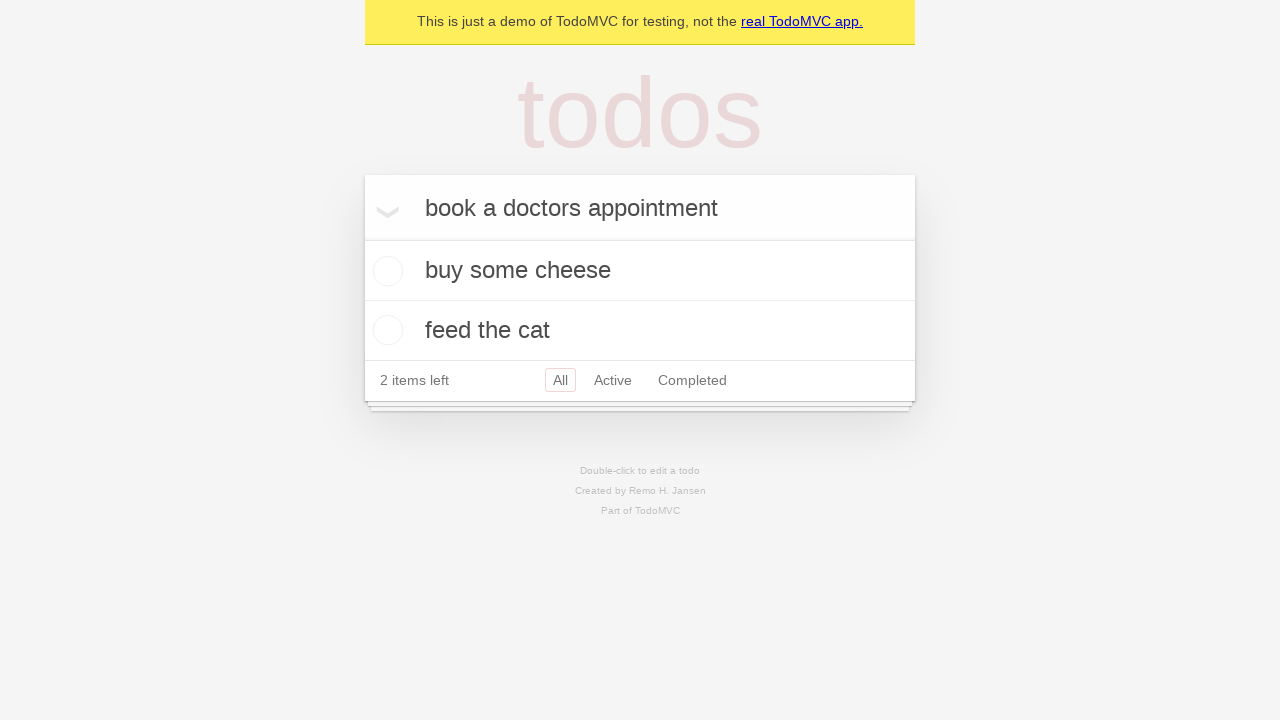

Pressed Enter to create todo 'book a doctors appointment' on internal:attr=[placeholder="What needs to be done?"i]
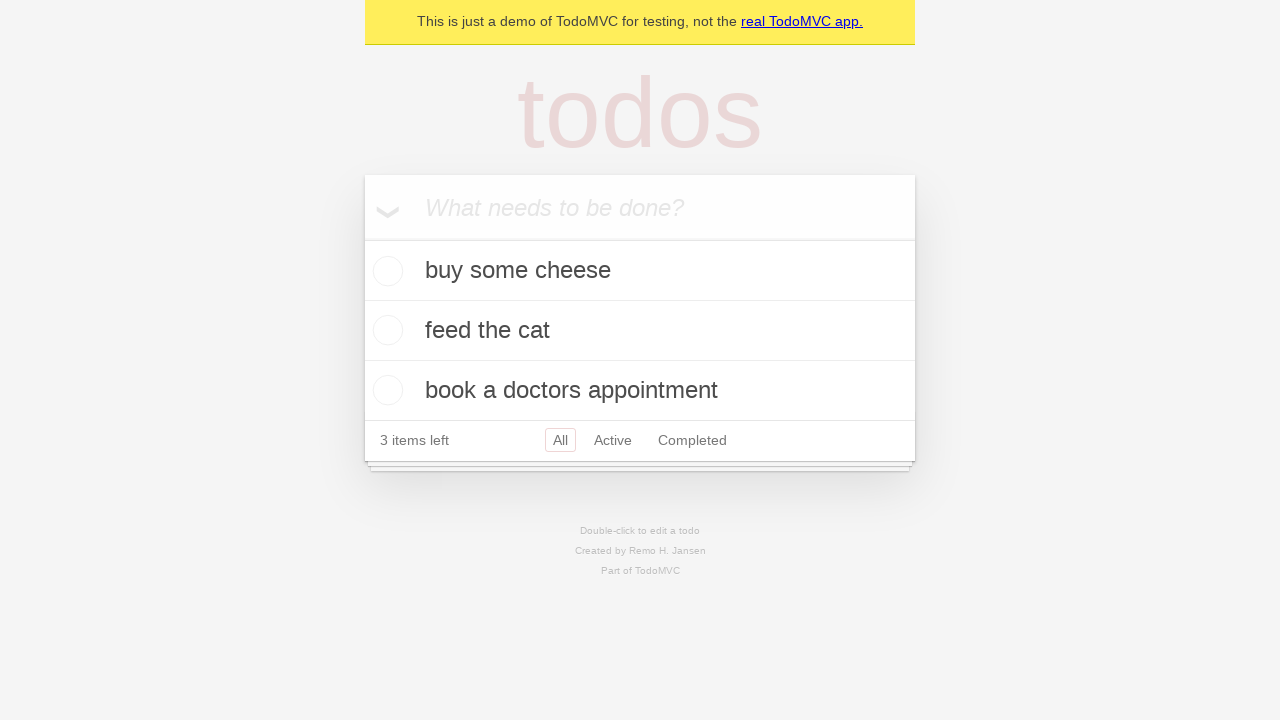

All 3 todo items created and loaded
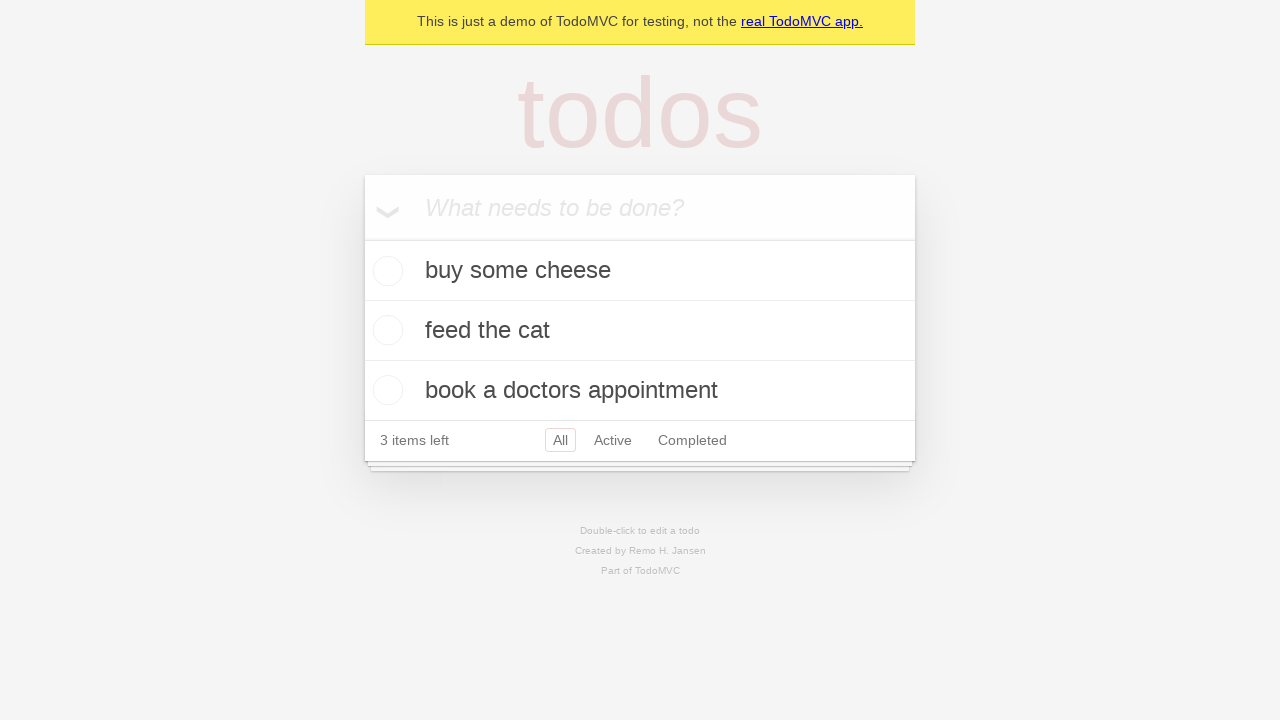

Checked the second todo item as completed at (385, 330) on internal:testid=[data-testid="todo-item"s] >> nth=1 >> internal:role=checkbox
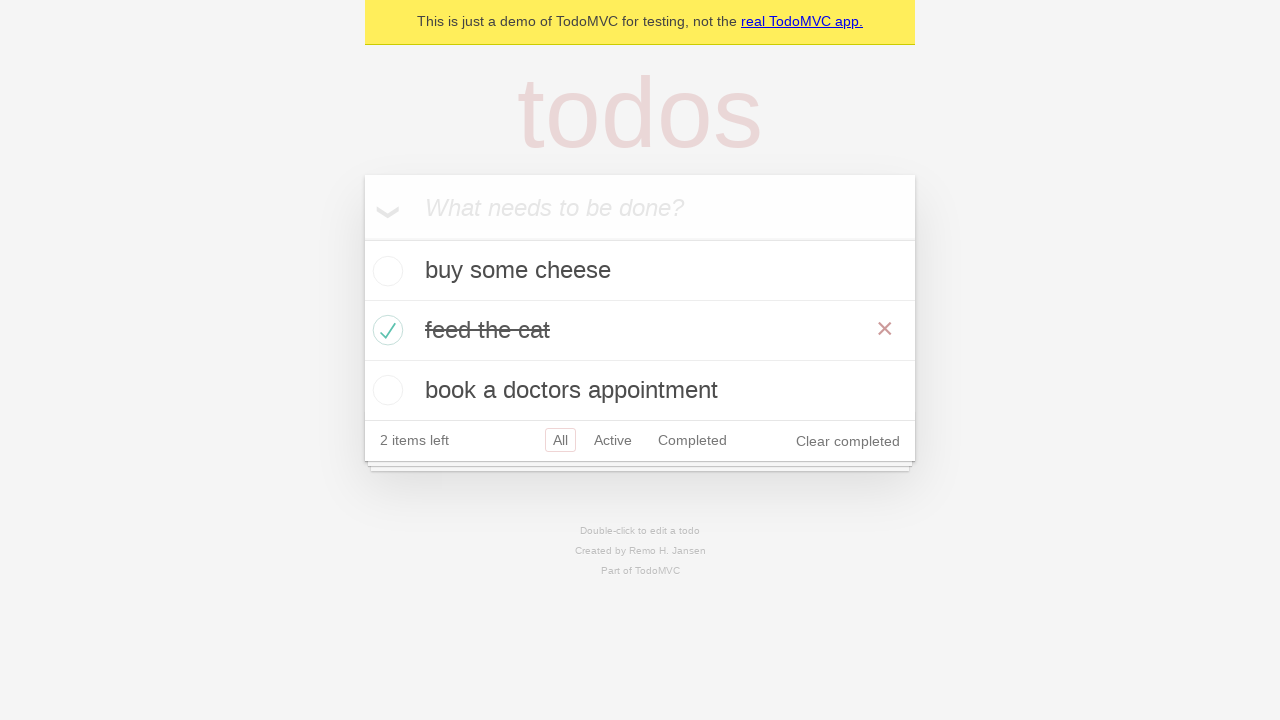

Clicked 'Clear completed' button at (848, 441) on internal:role=button[name="Clear completed"i]
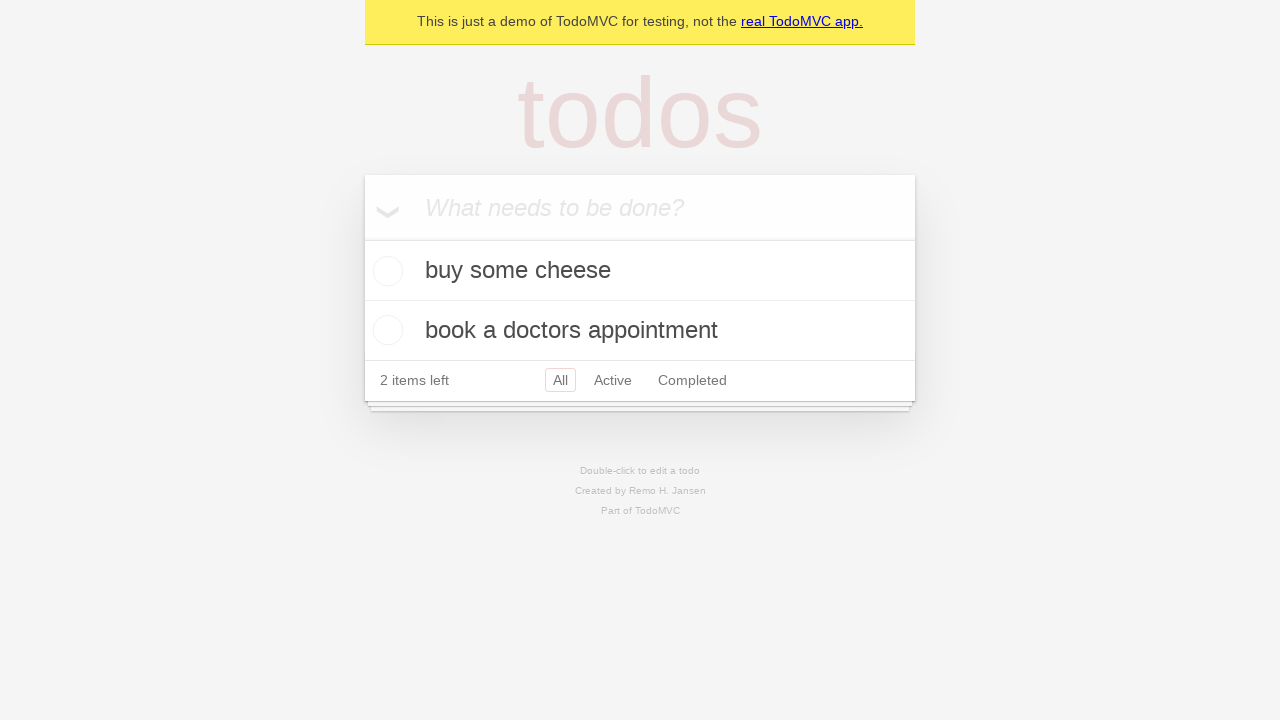

Completed todo item removed, 2 remaining items confirmed
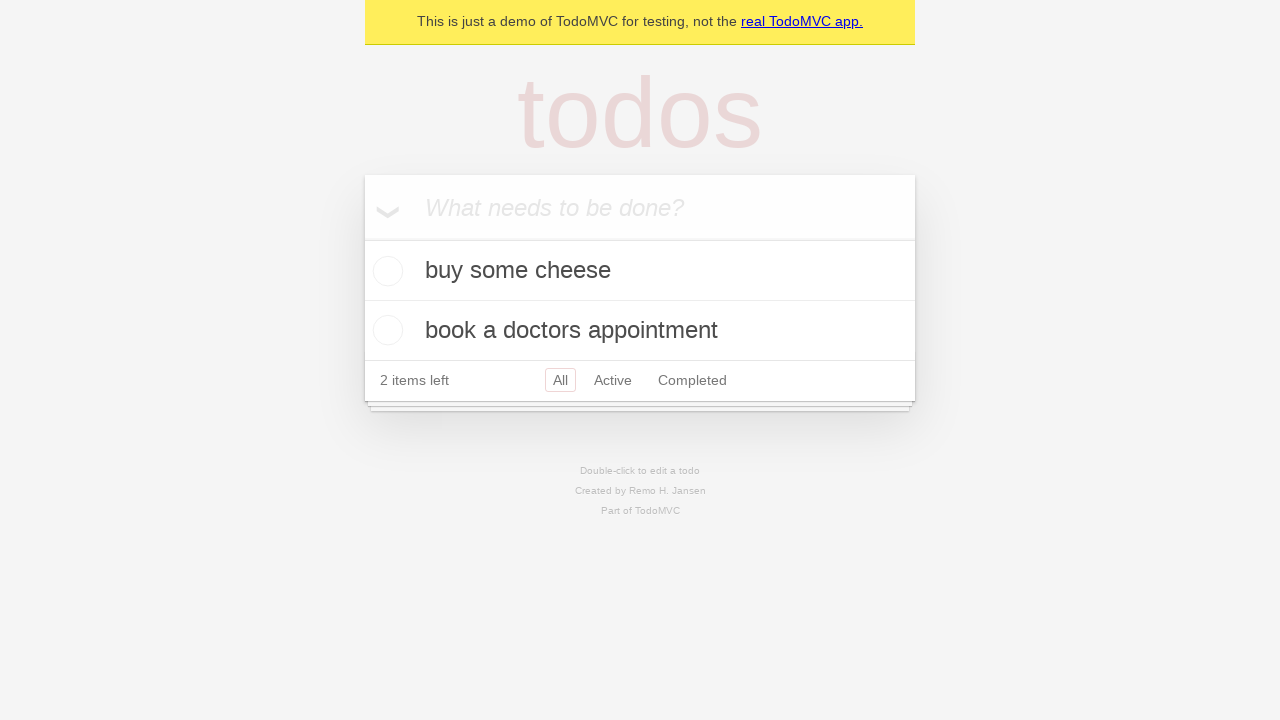

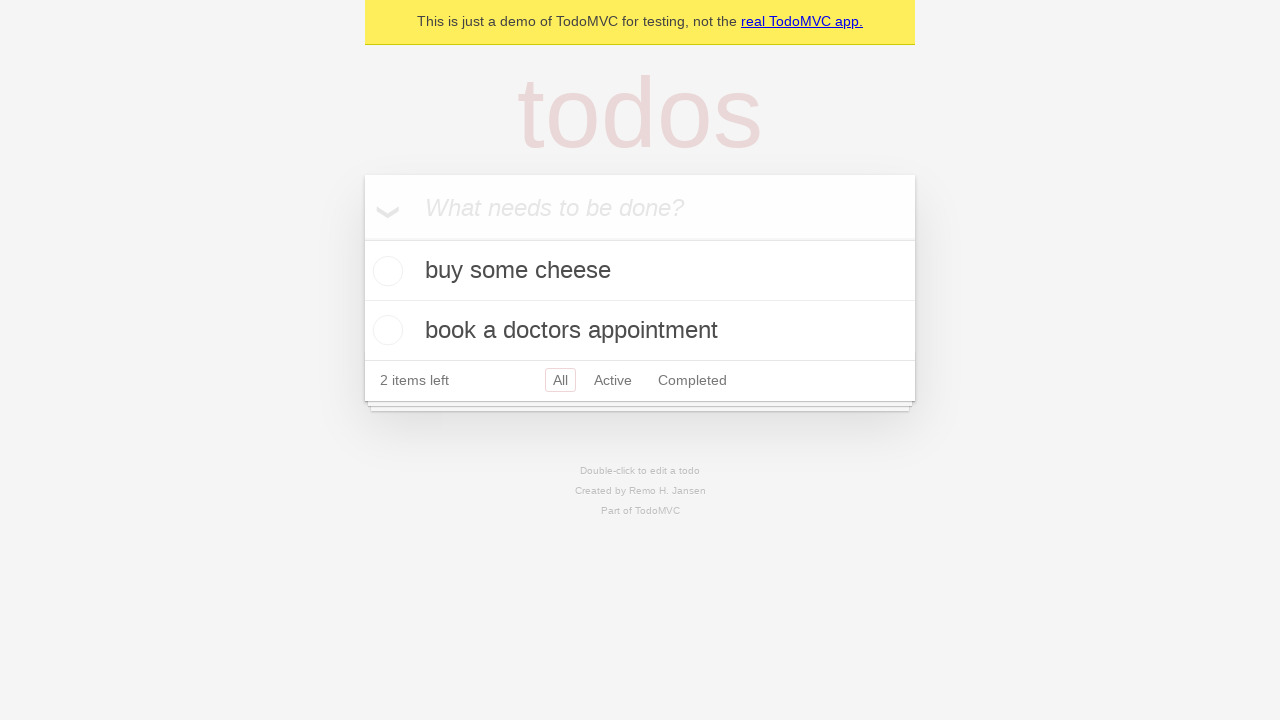